Tests iframe handling by switching to an iframe named "oddcouple" and locating text content within it

Starting URL: https://nunzioweb.com/index.shtml

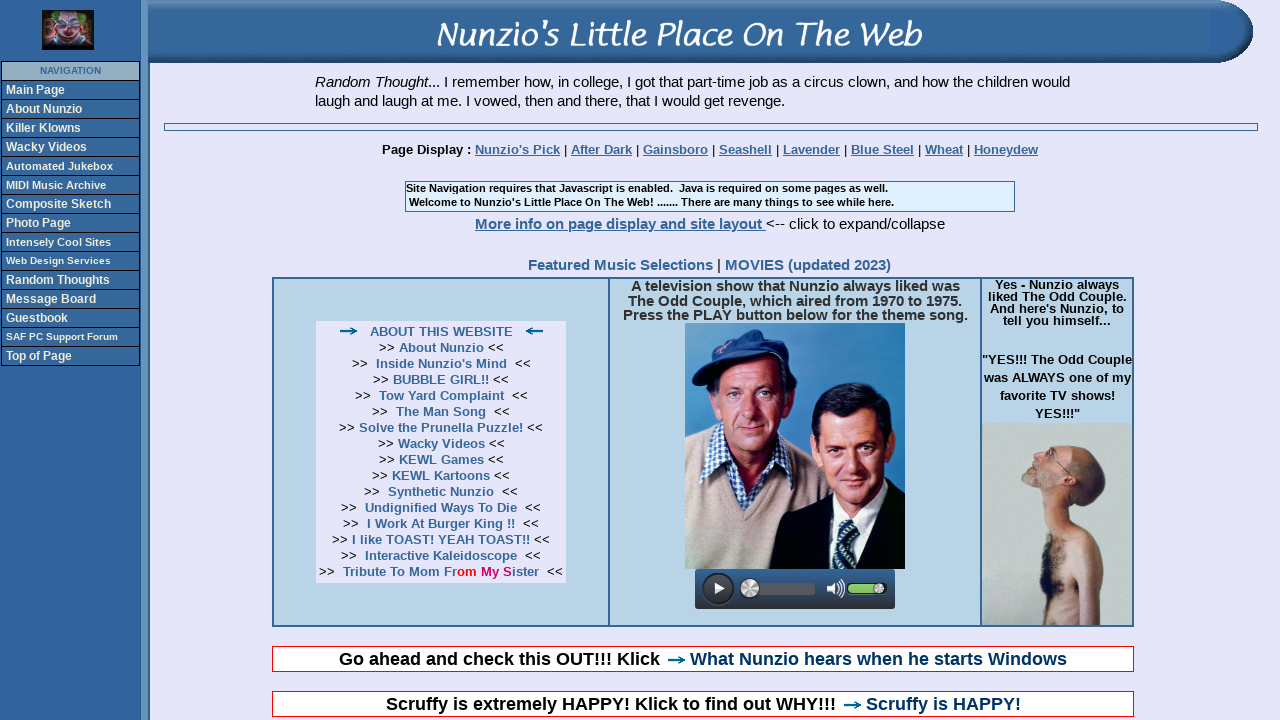

Located iframe named 'oddcouple'
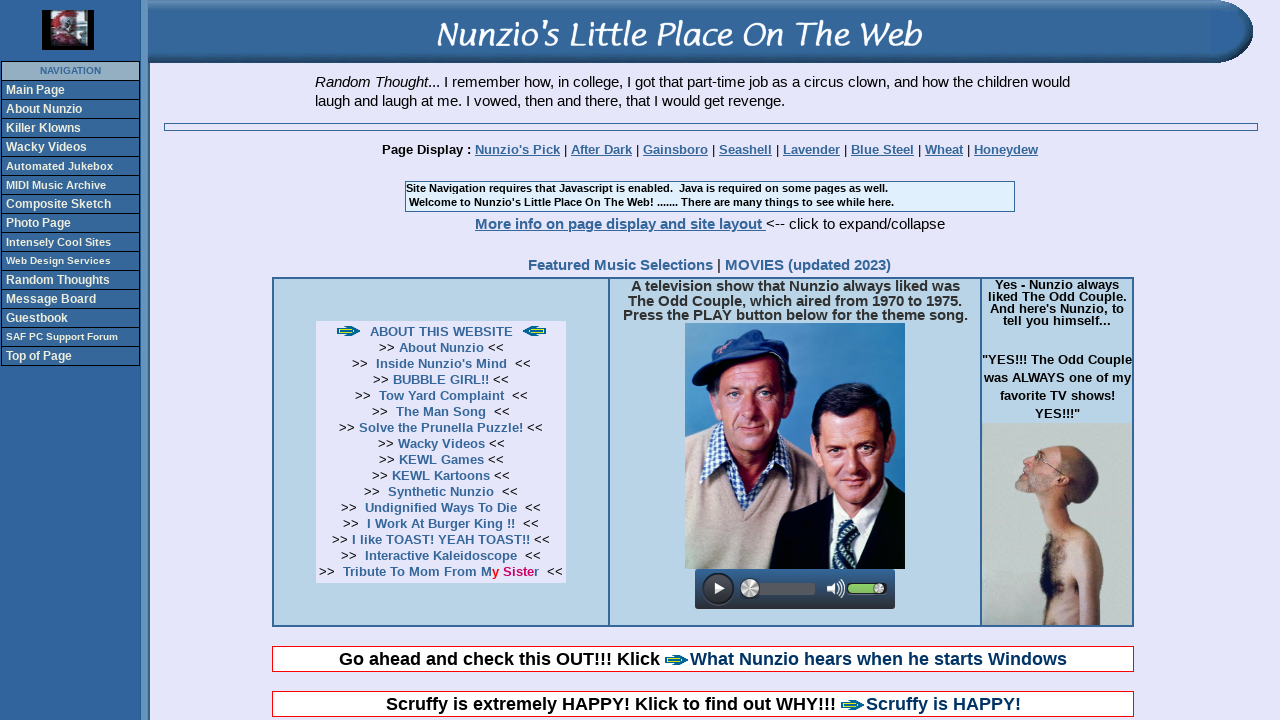

Text element starting with 'A television' appeared in iframe
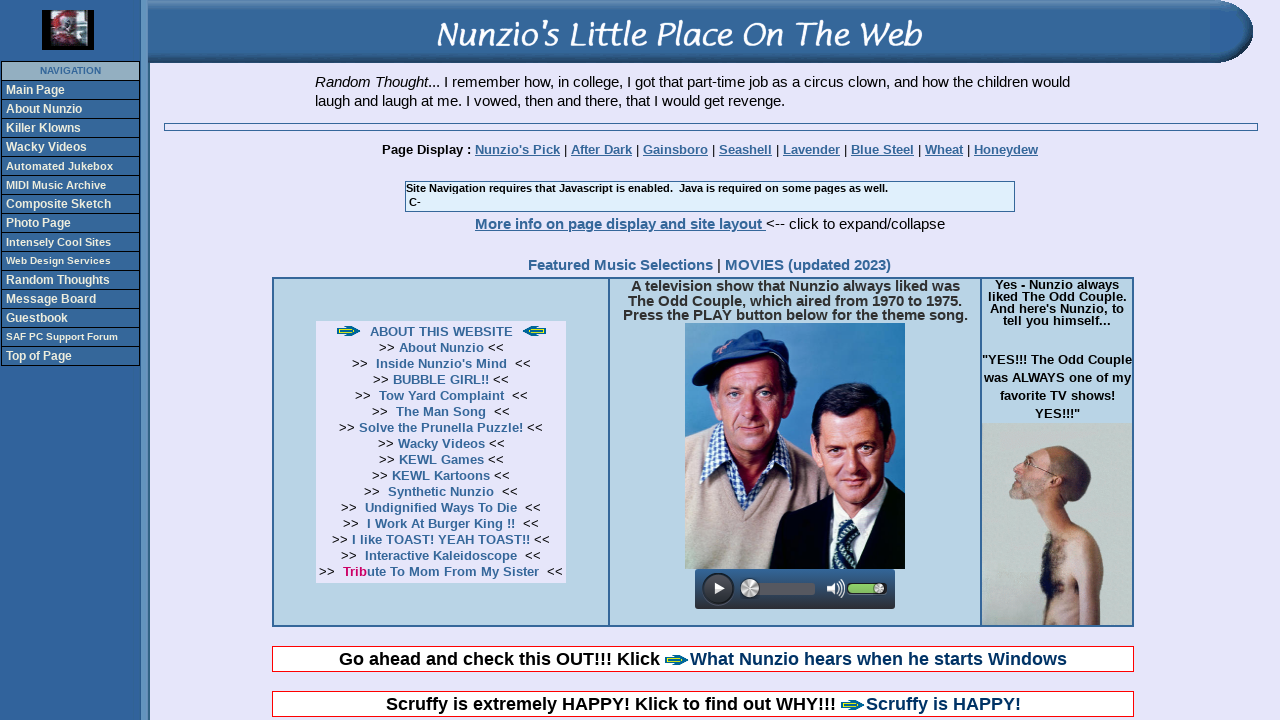

Retrieved text content from iframe element: 'A television show that Nunzio always liked wasThe Odd Couple, which aired from 1970 to 1975.Press the PLAY button below for the theme song.'
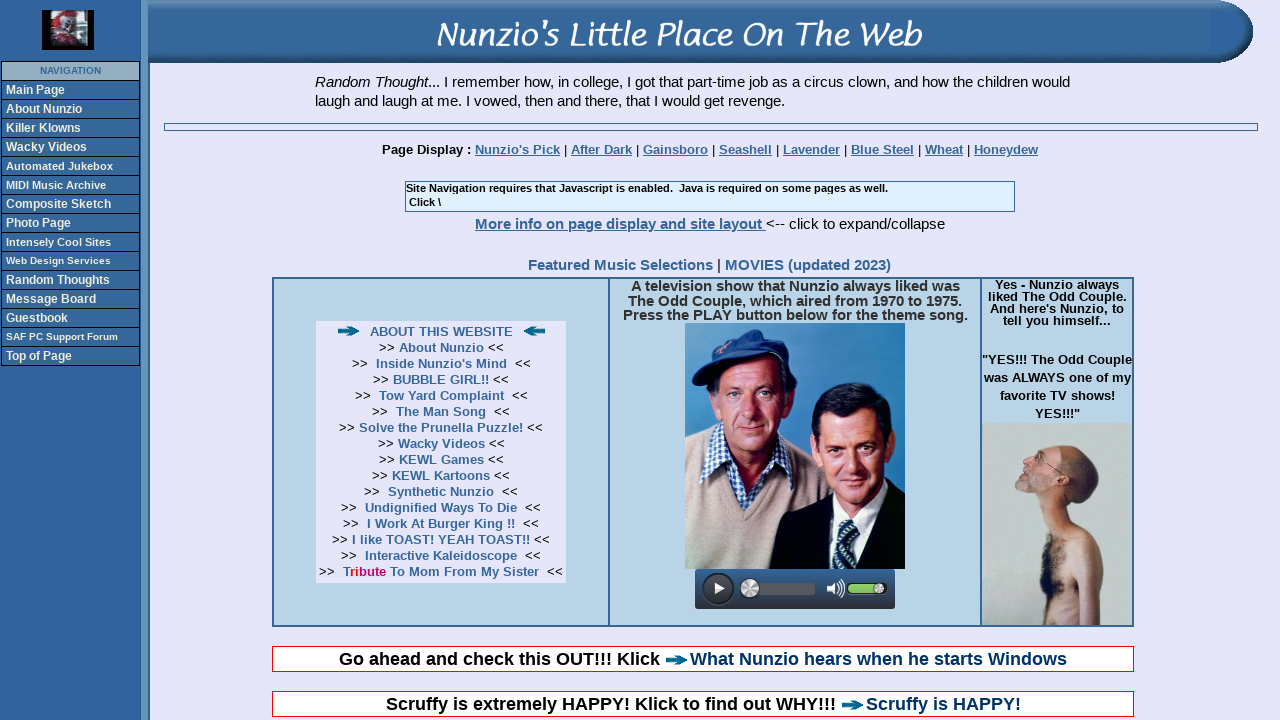

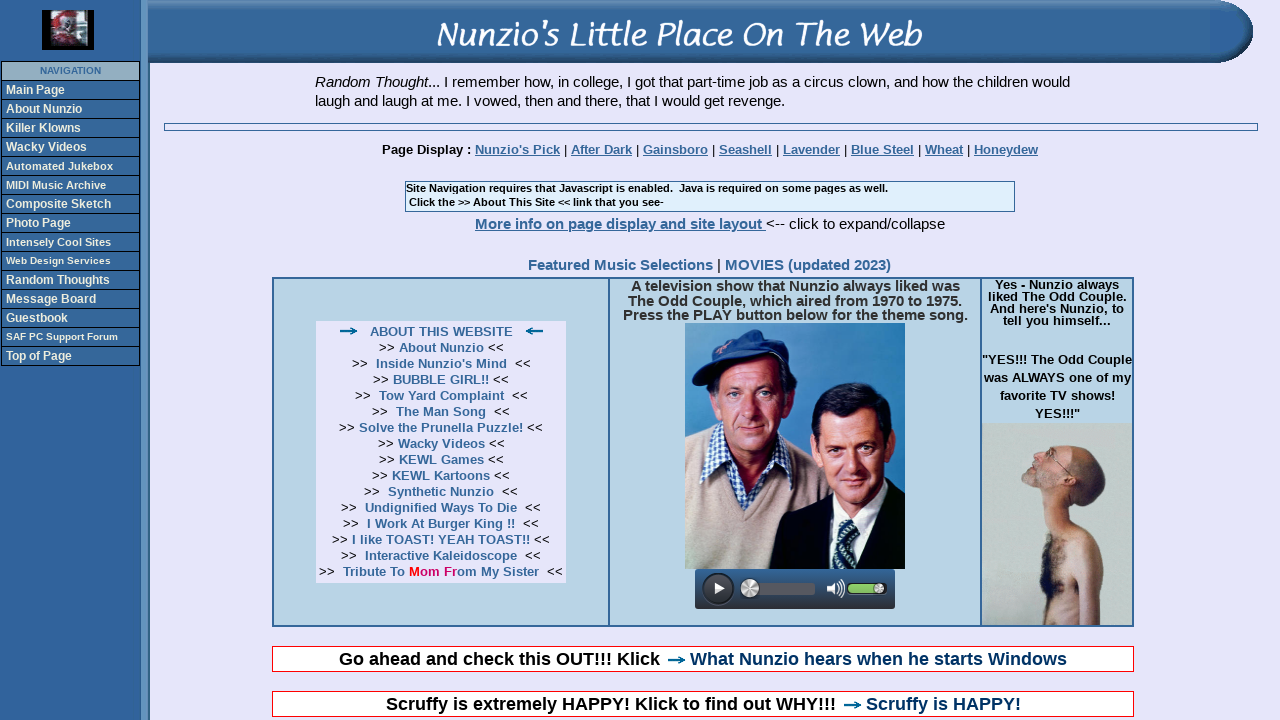